Navigates to an LMS website, clicks on the "All Courses" link, and counts the number of courses displayed on the page

Starting URL: https://alchemy.hguy.co/lms

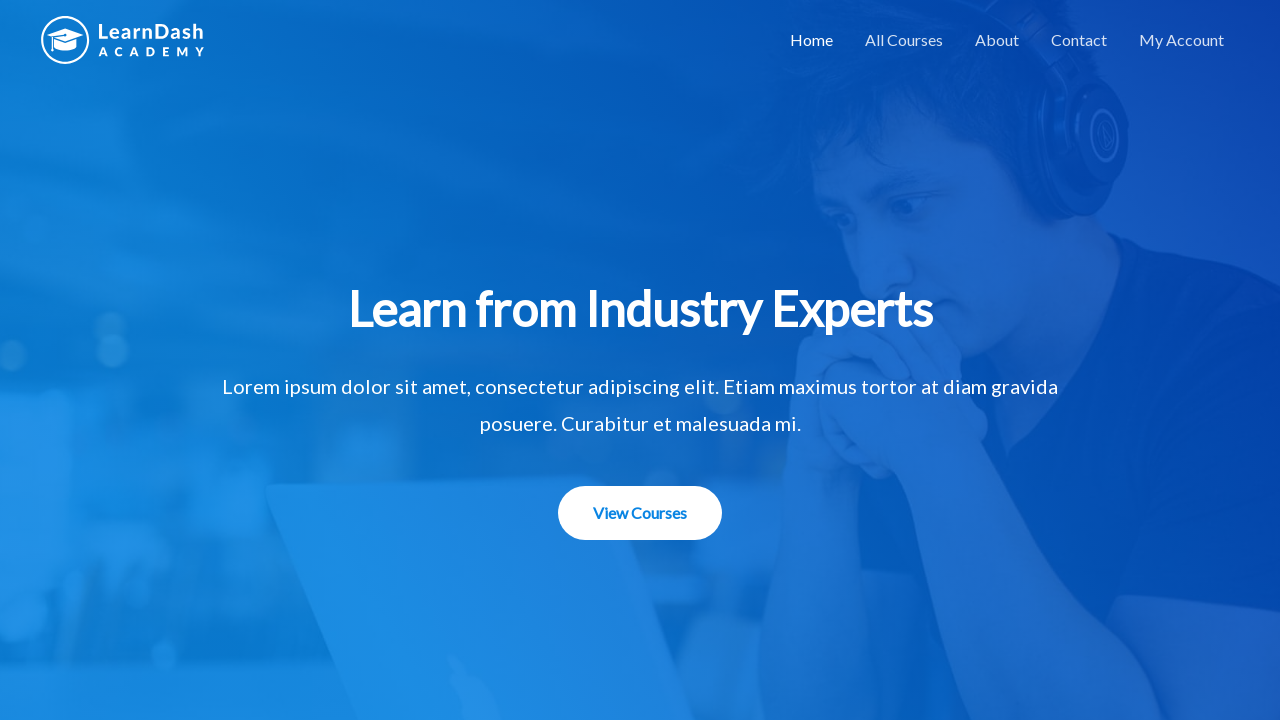

Navigated to LMS website at https://alchemy.hguy.co/lms
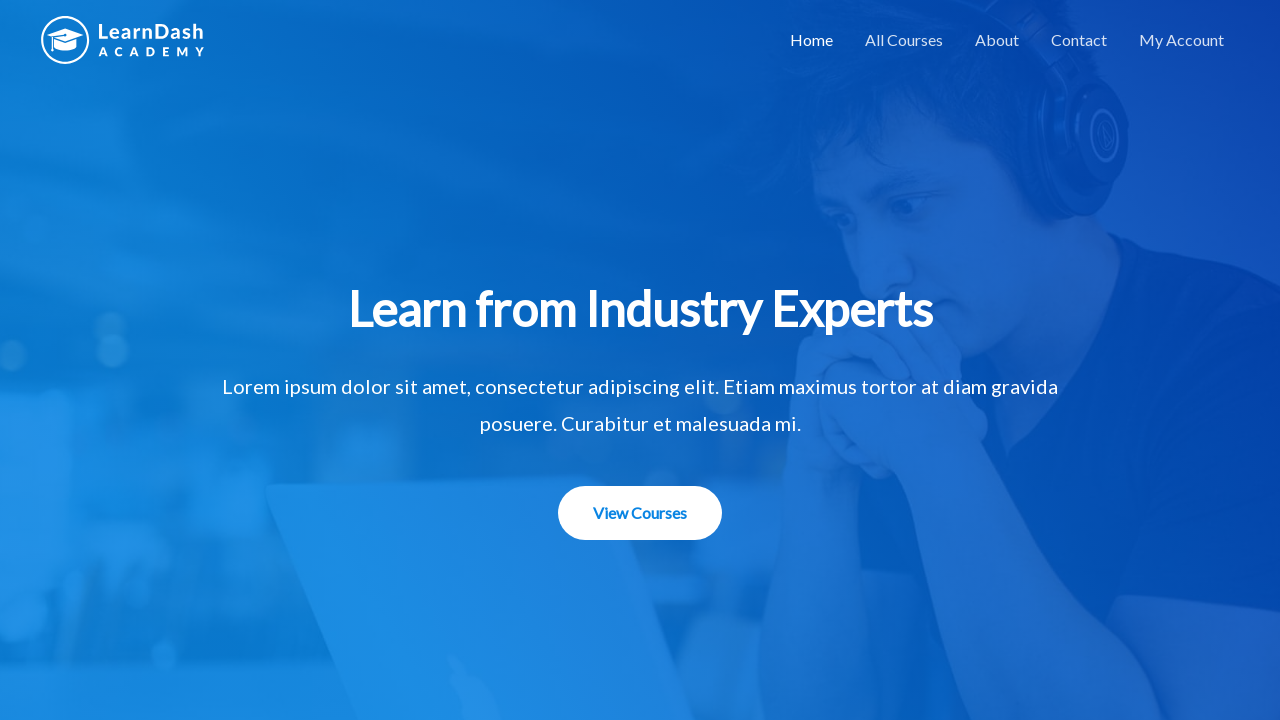

Clicked on 'All Courses' link at (904, 40) on a[href='https://alchemy.hguy.co/lms/all-courses/']
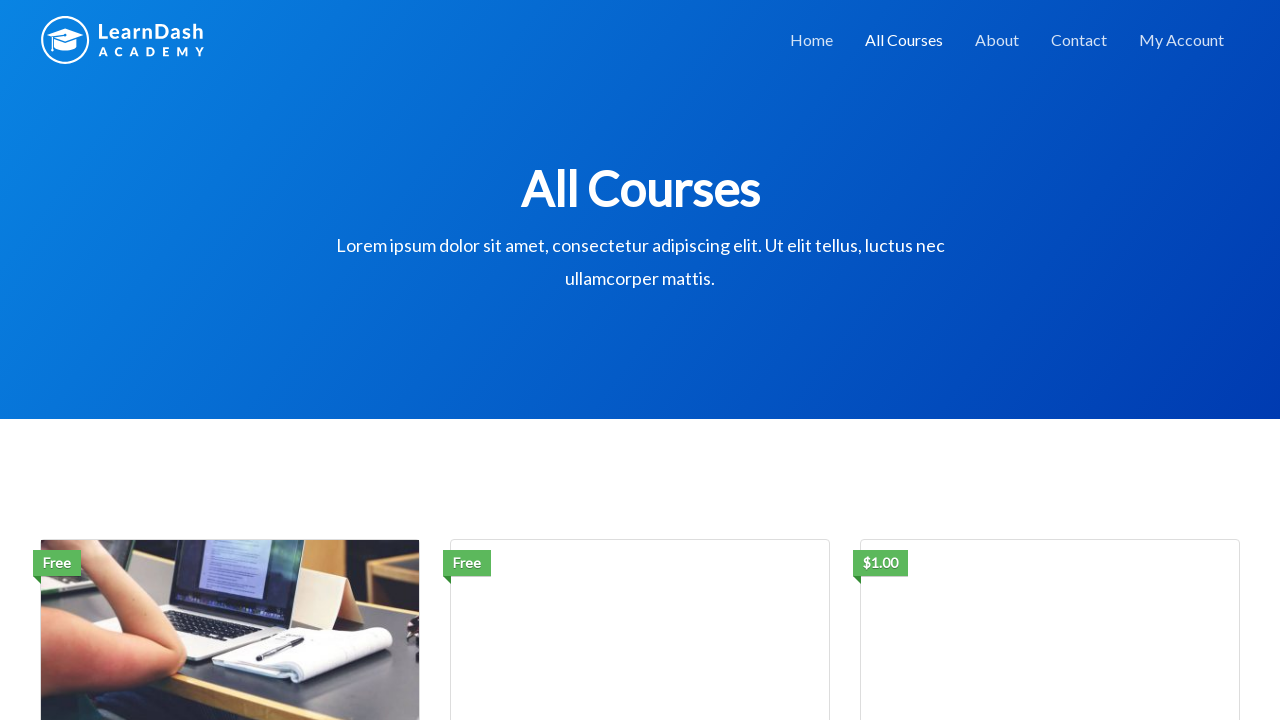

Waited for course list to load
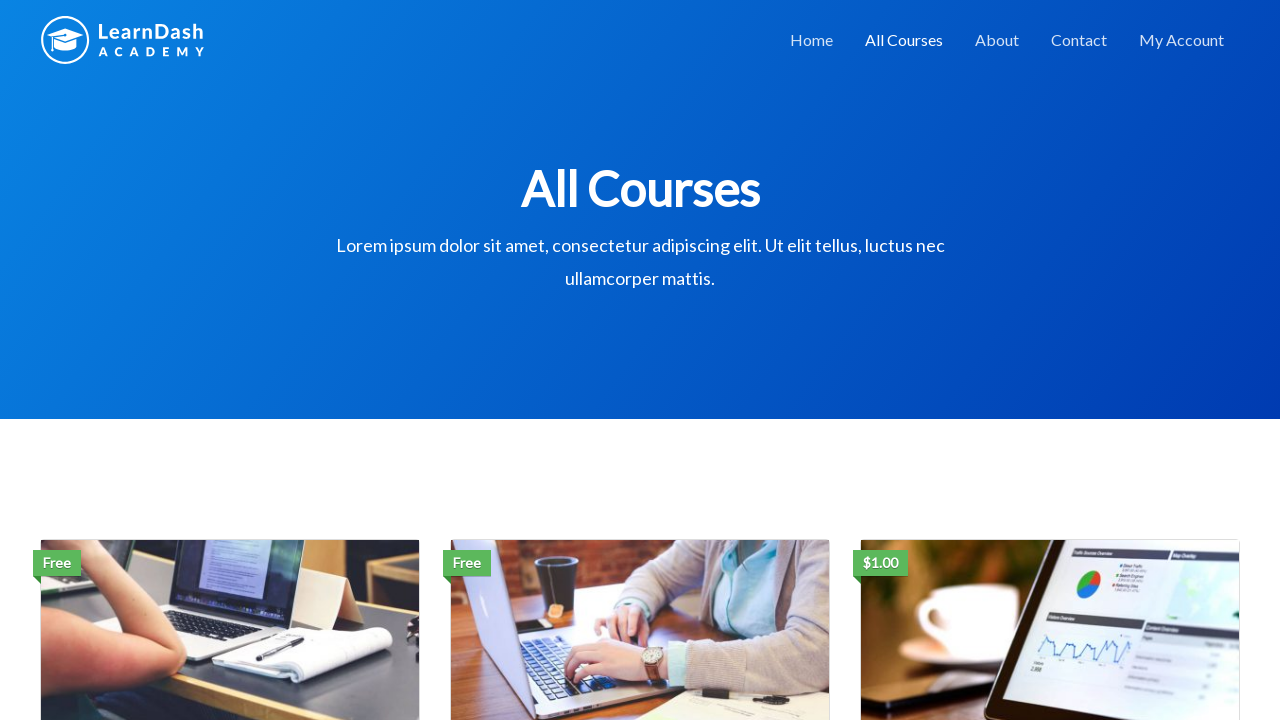

Located all courses - Total number of courses: 3
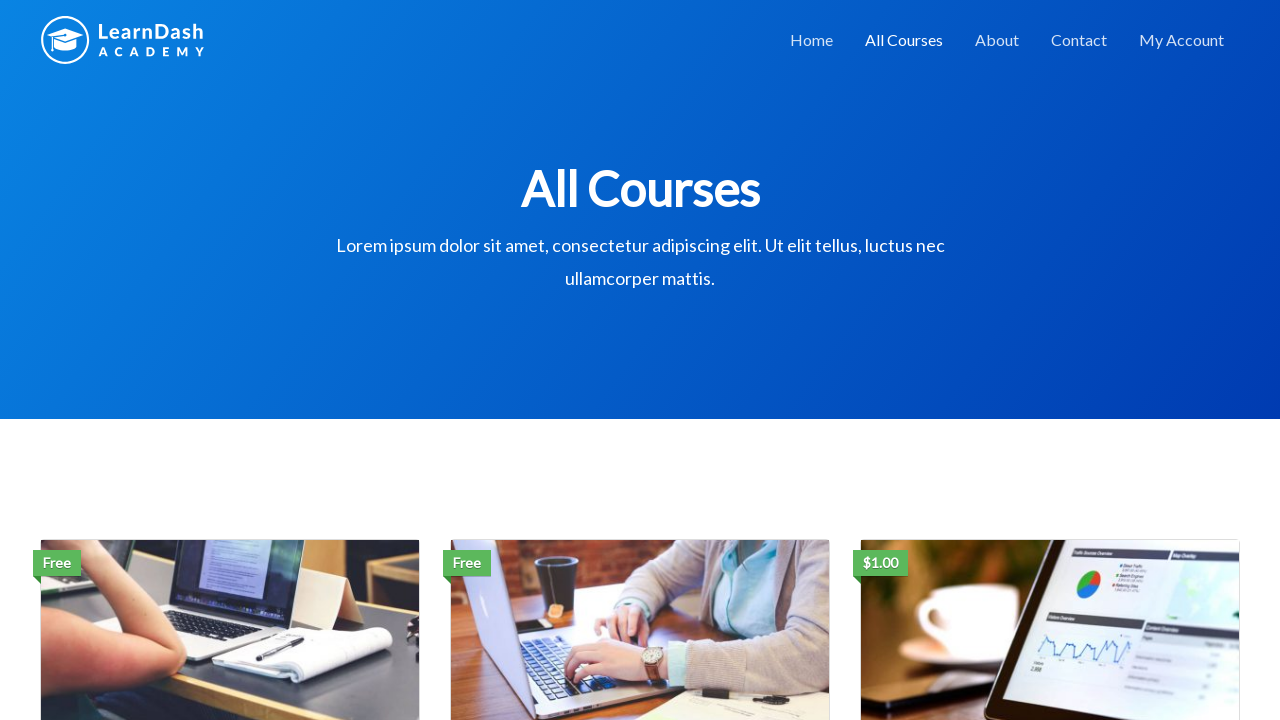

Printed course count: 3 courses found
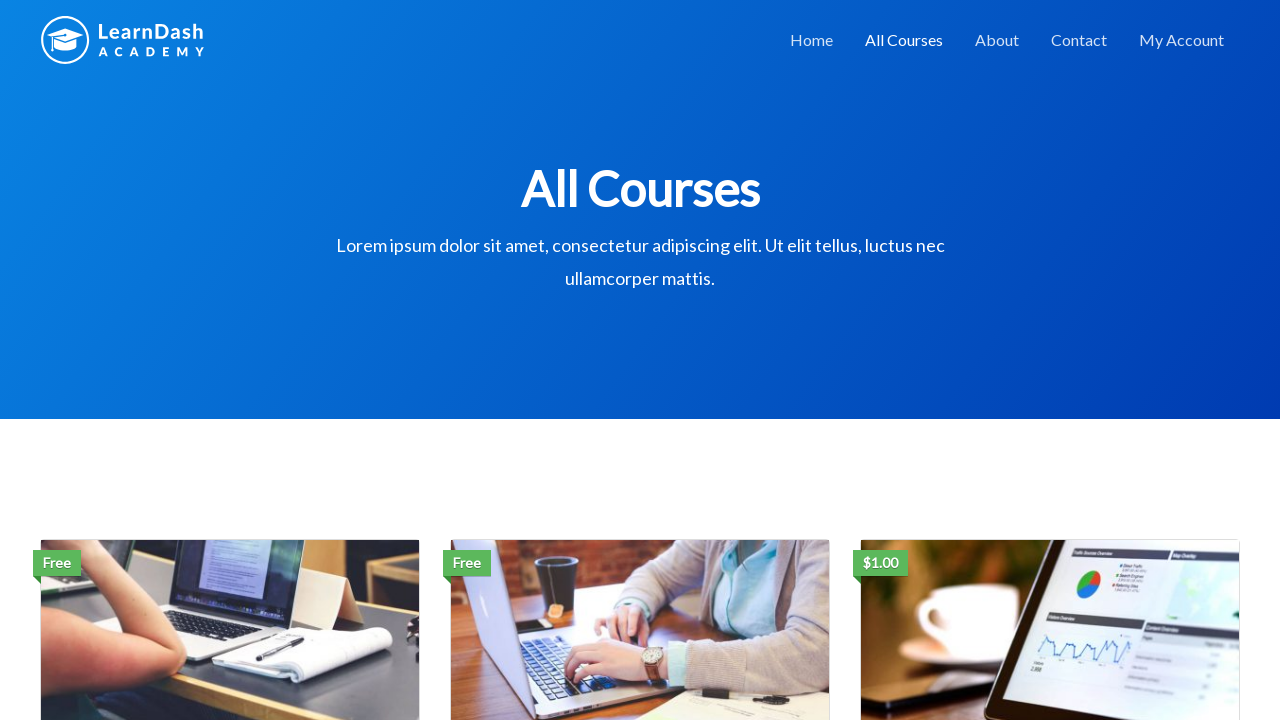

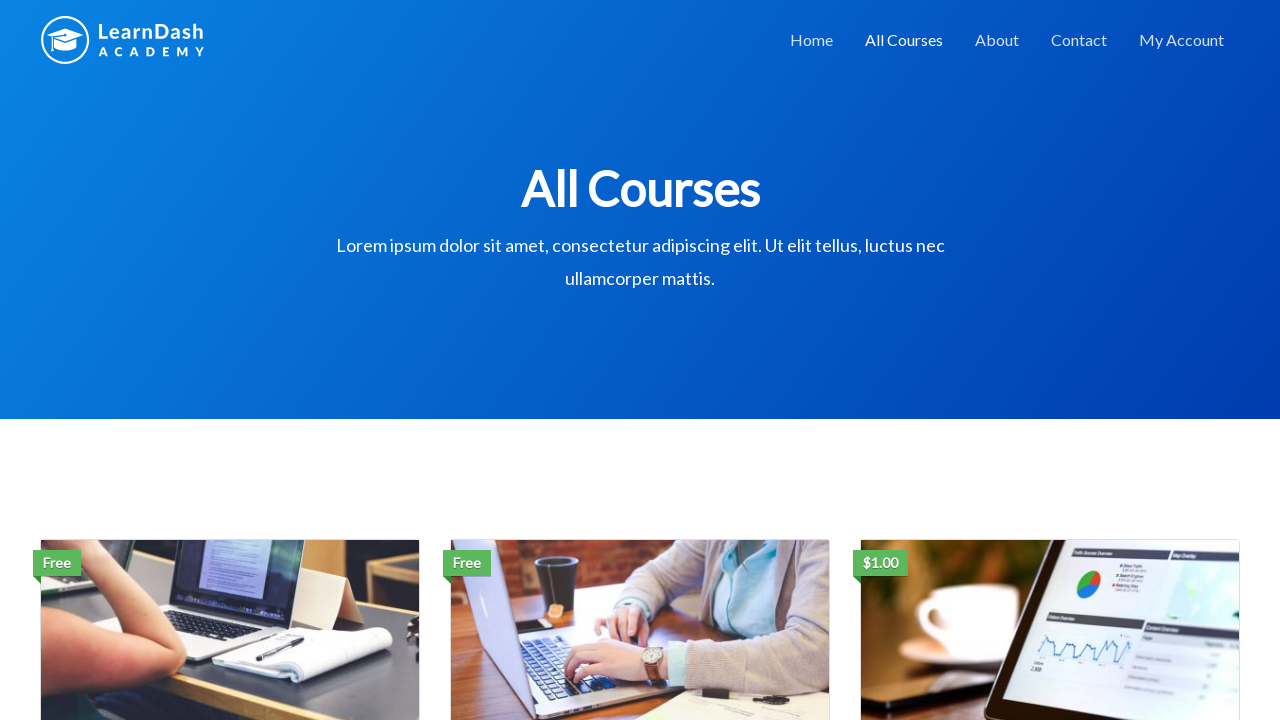